Tests keyboard key press functionality by sending SPACE and TAB keys to the page and verifying the displayed result text

Starting URL: http://the-internet.herokuapp.com/key_presses

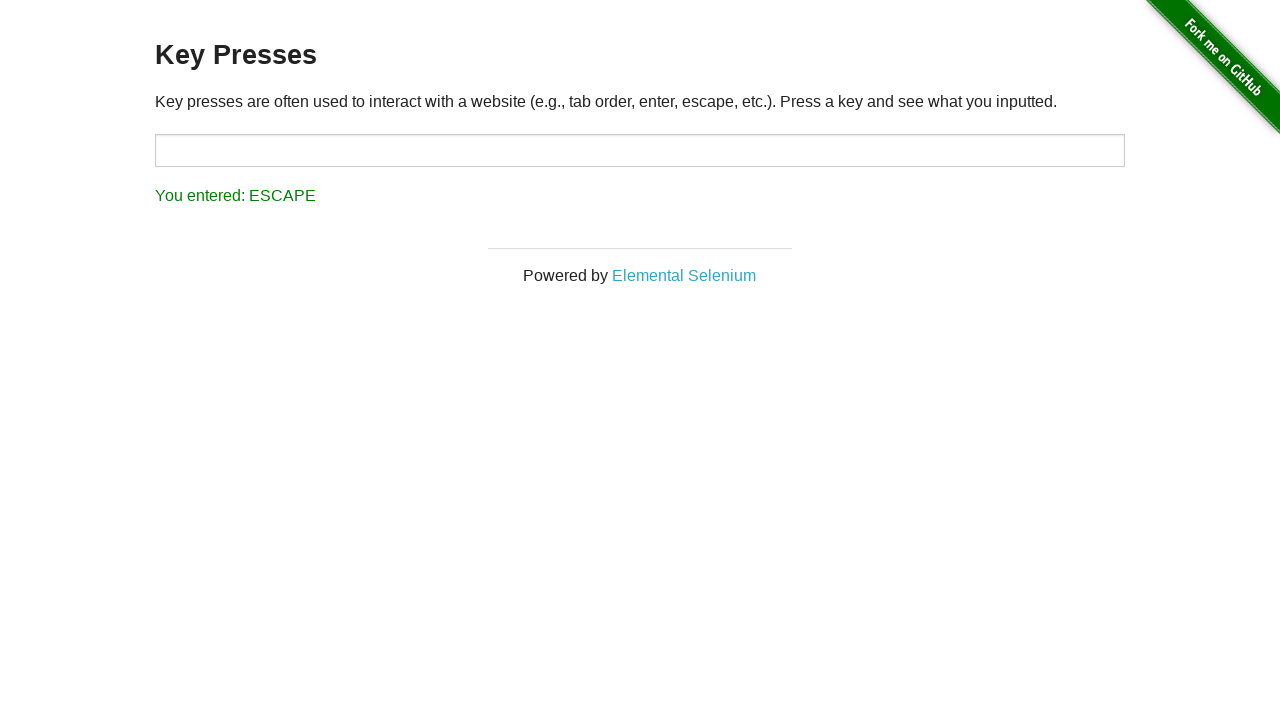

Sent SPACE key to the example element on .example
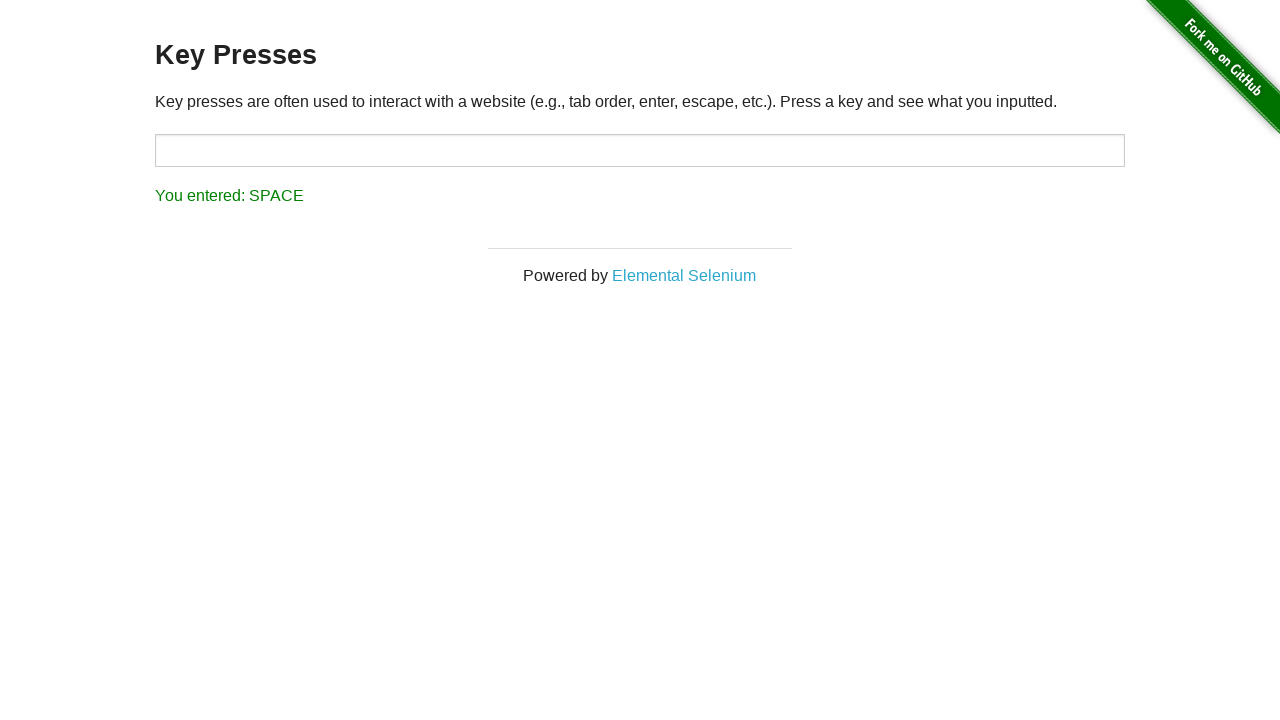

Verified result text displays 'You entered: SPACE'
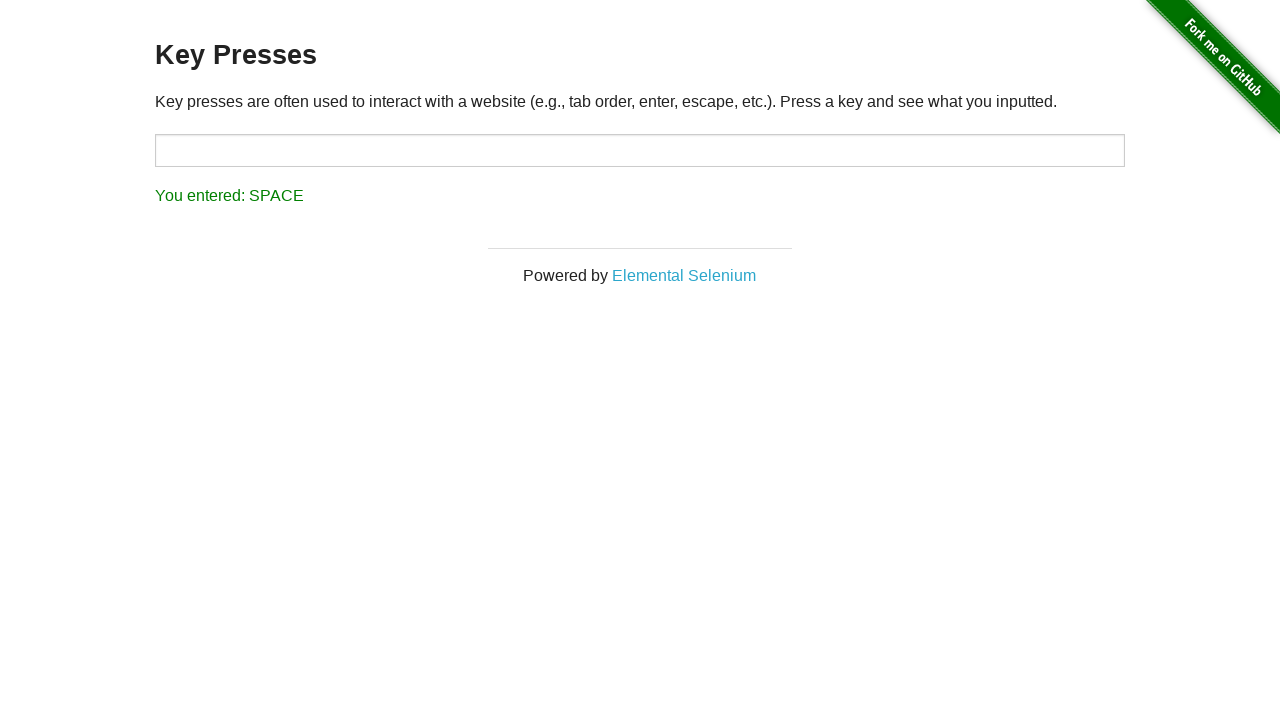

Sent TAB key using keyboard action
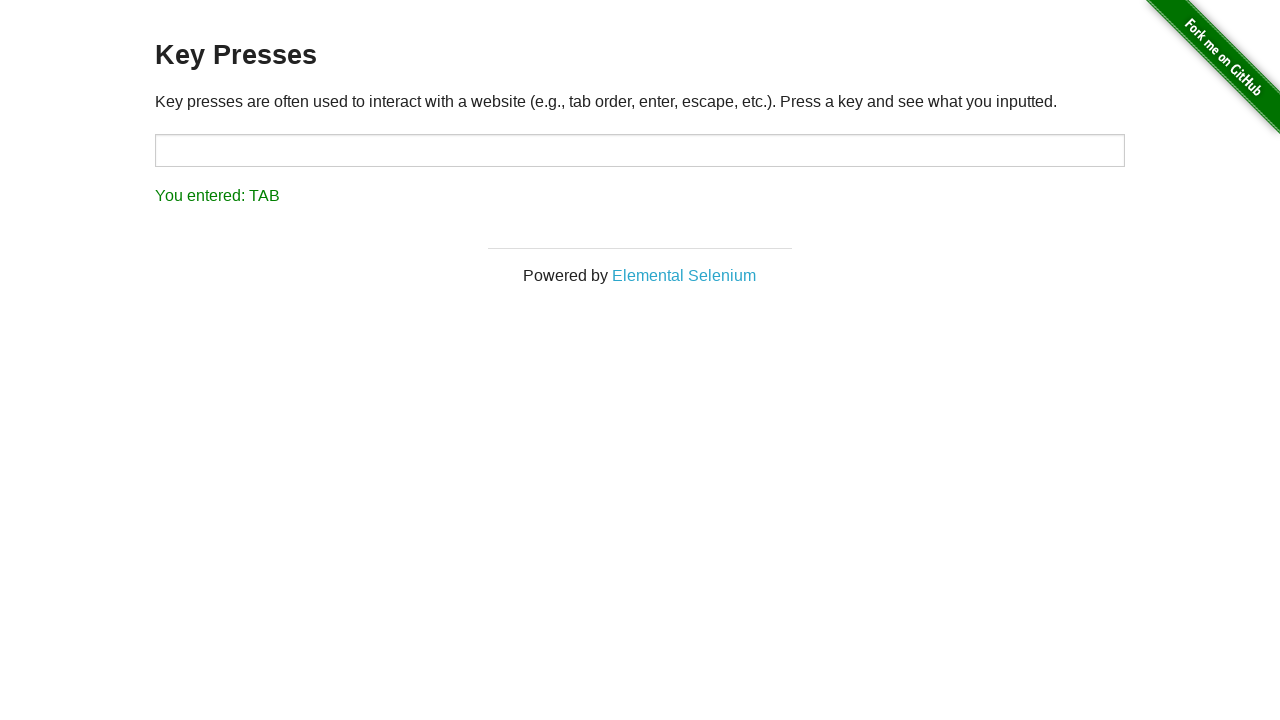

Verified result text displays 'You entered: TAB'
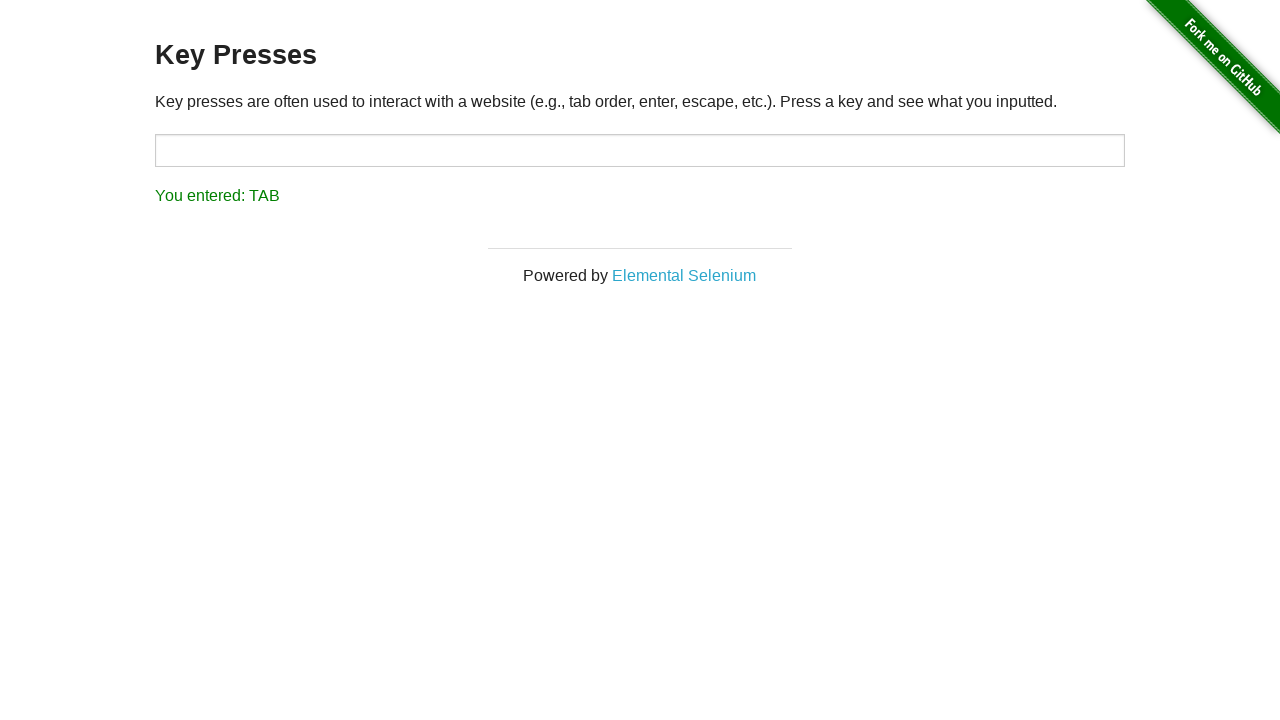

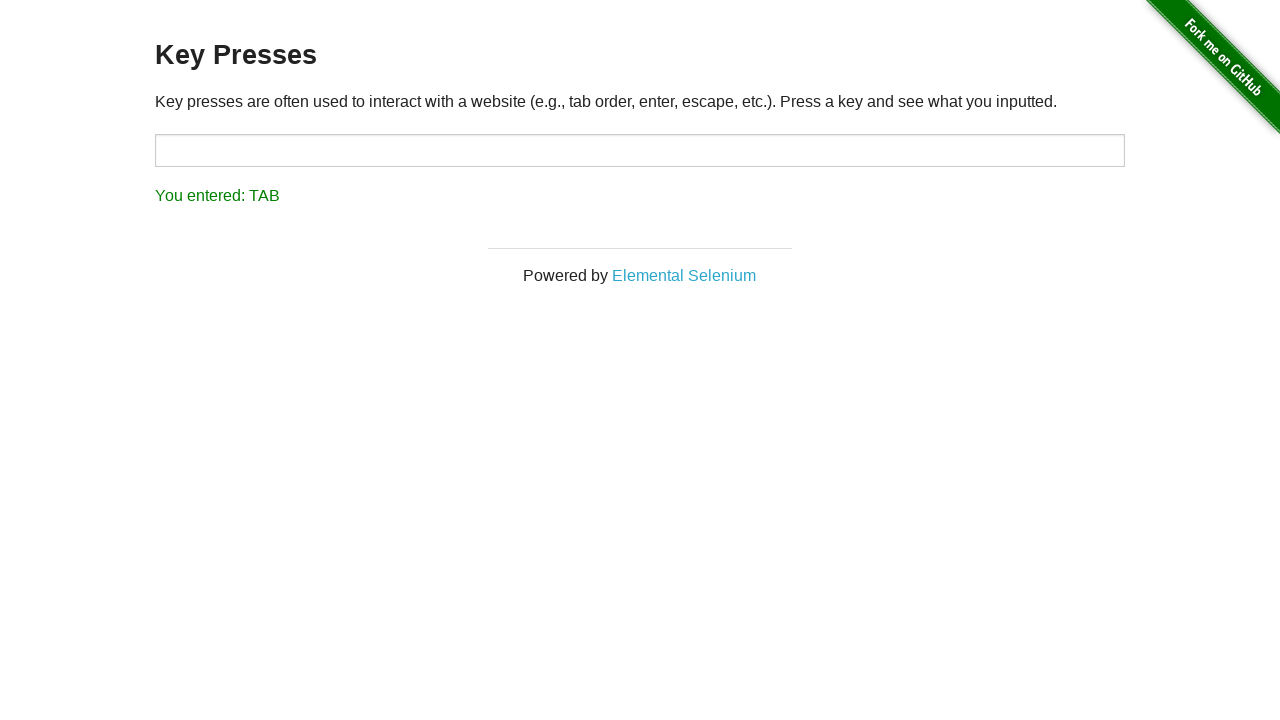